Tests JavaScript alert popup handling by clicking a button that triggers an alert, waiting for the alert to appear, and accepting it.

Starting URL: https://demo.automationtesting.in/Alerts.html

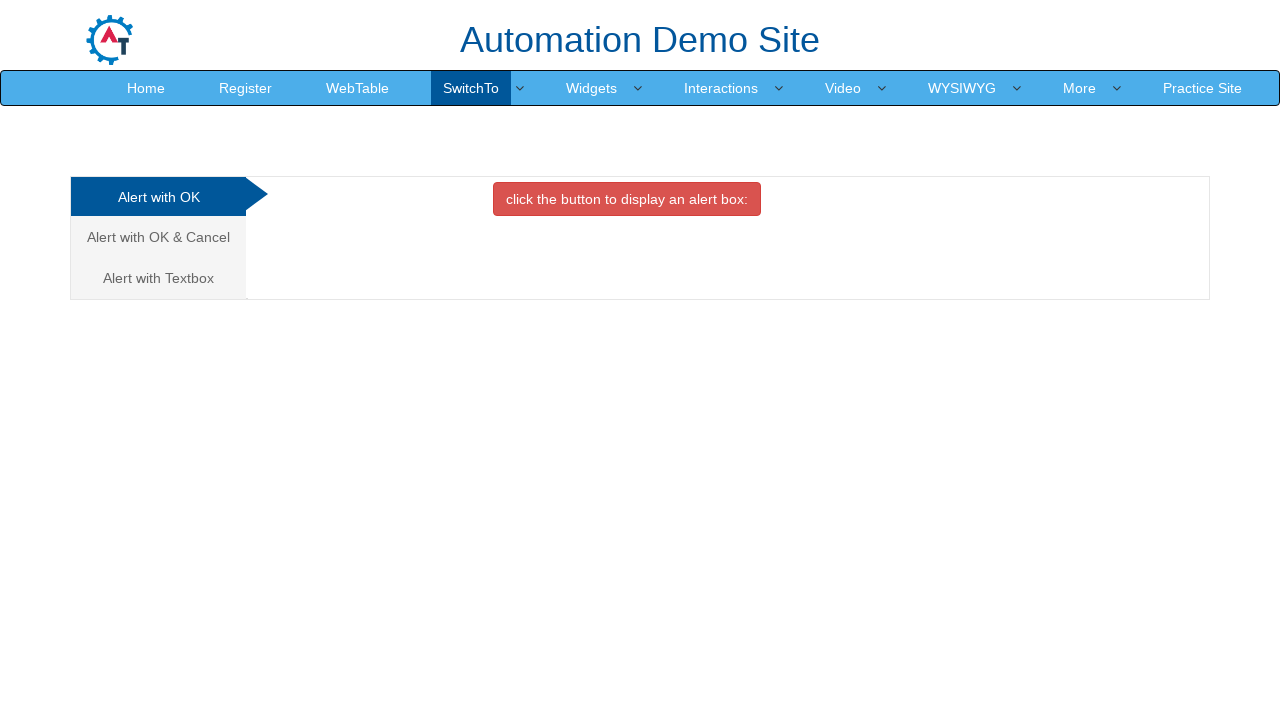

Clicked button that triggers JavaScript alert popup at (627, 199) on button.btn.btn-danger
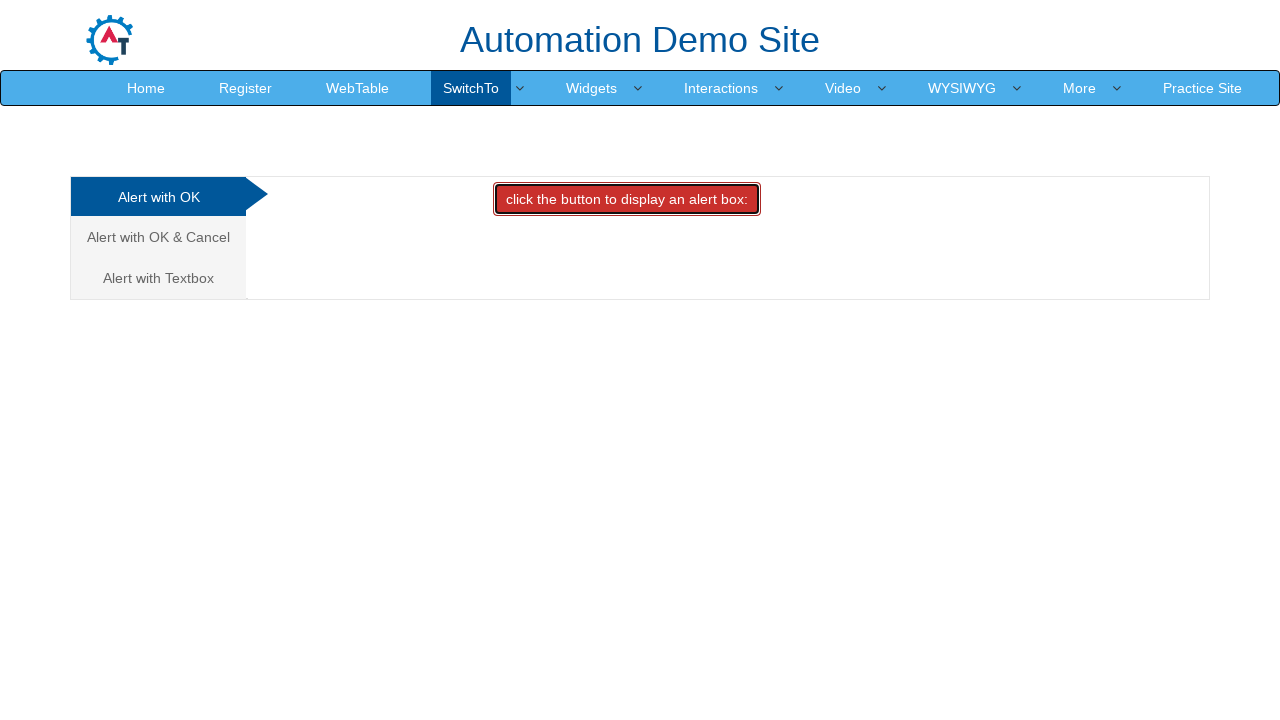

Set up dialog handler to accept alert
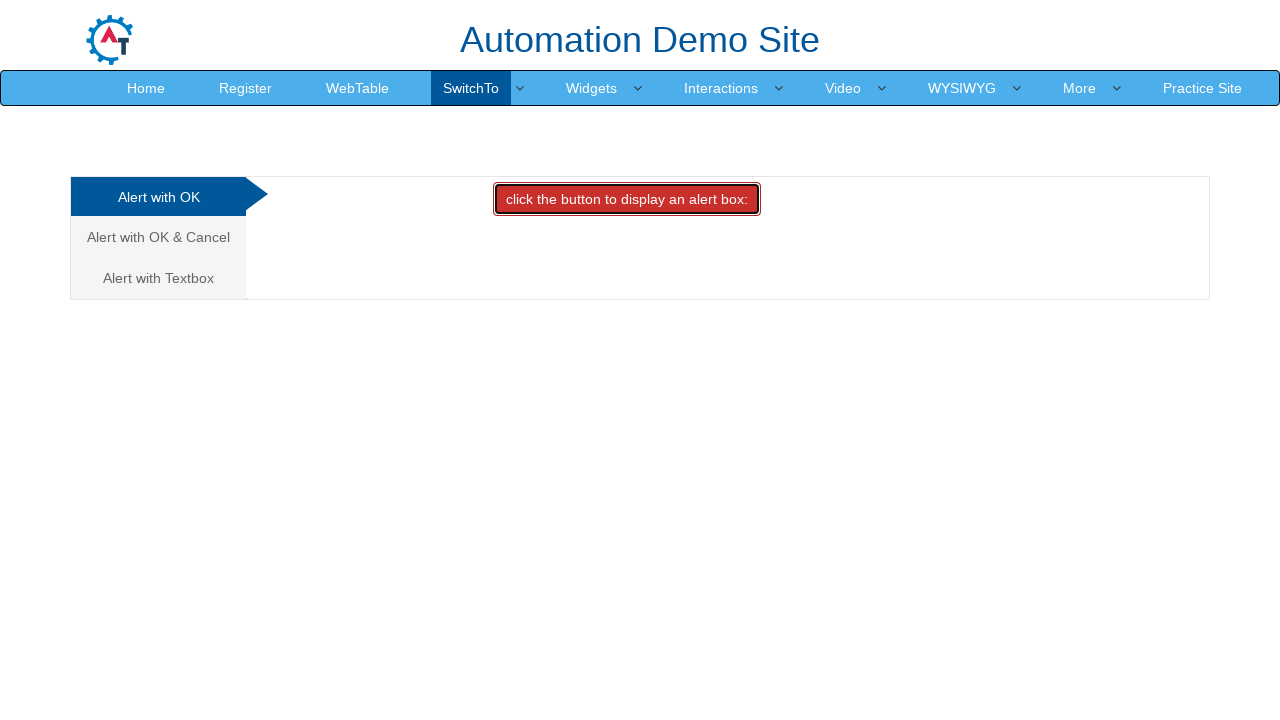

Waited for alert dialog to be processed
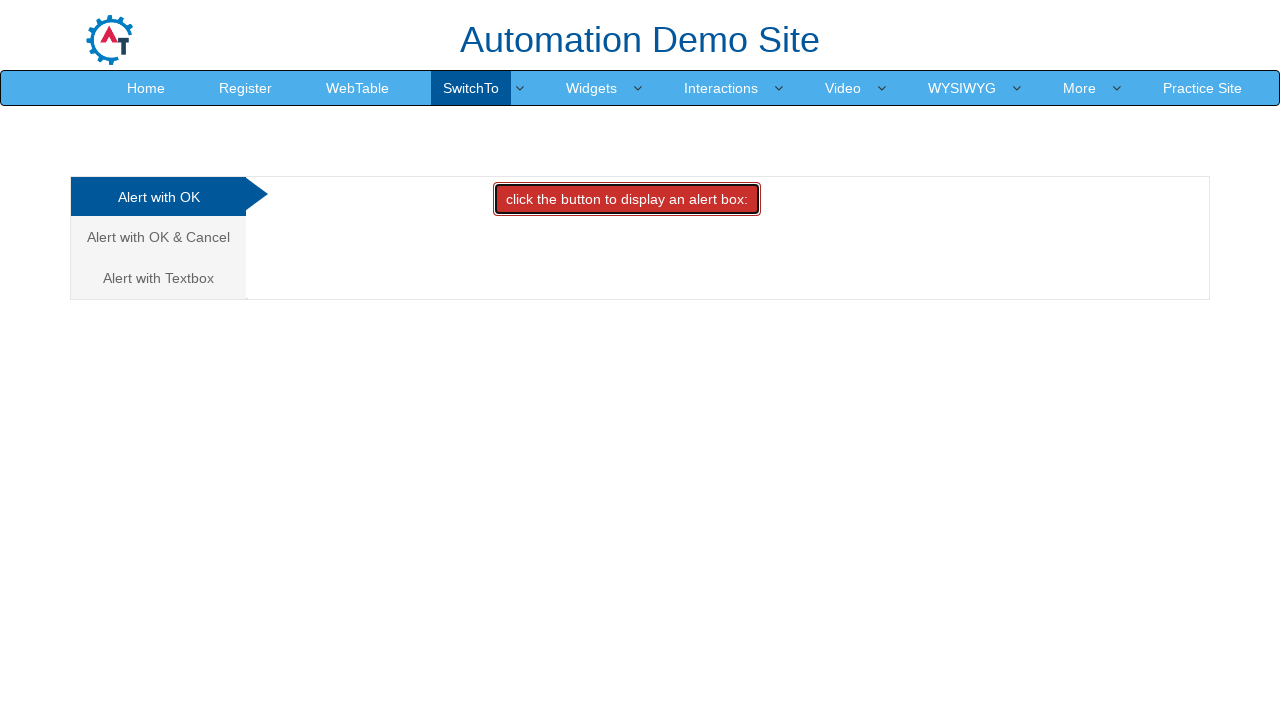

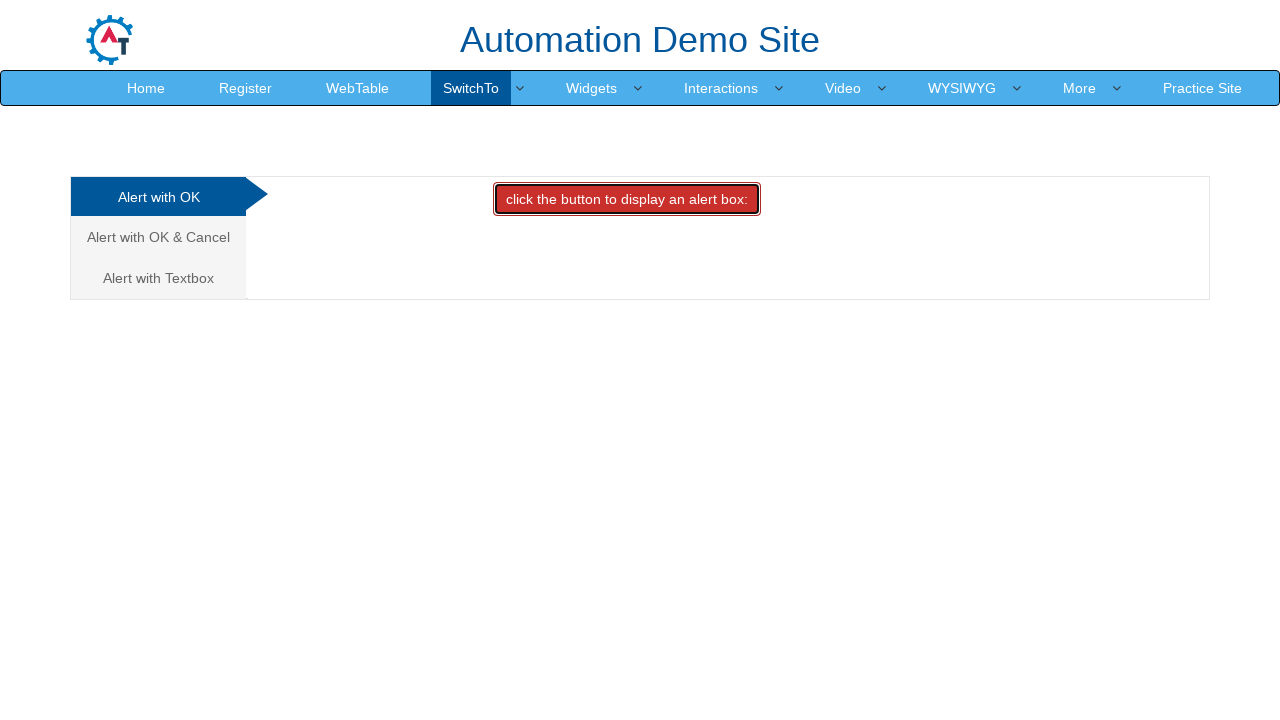